Tests keyboard actions by typing text with SHIFT key held down to produce uppercase text in a form field, then navigates to another page and types additional text.

Starting URL: https://awesomeqa.com/practice.html

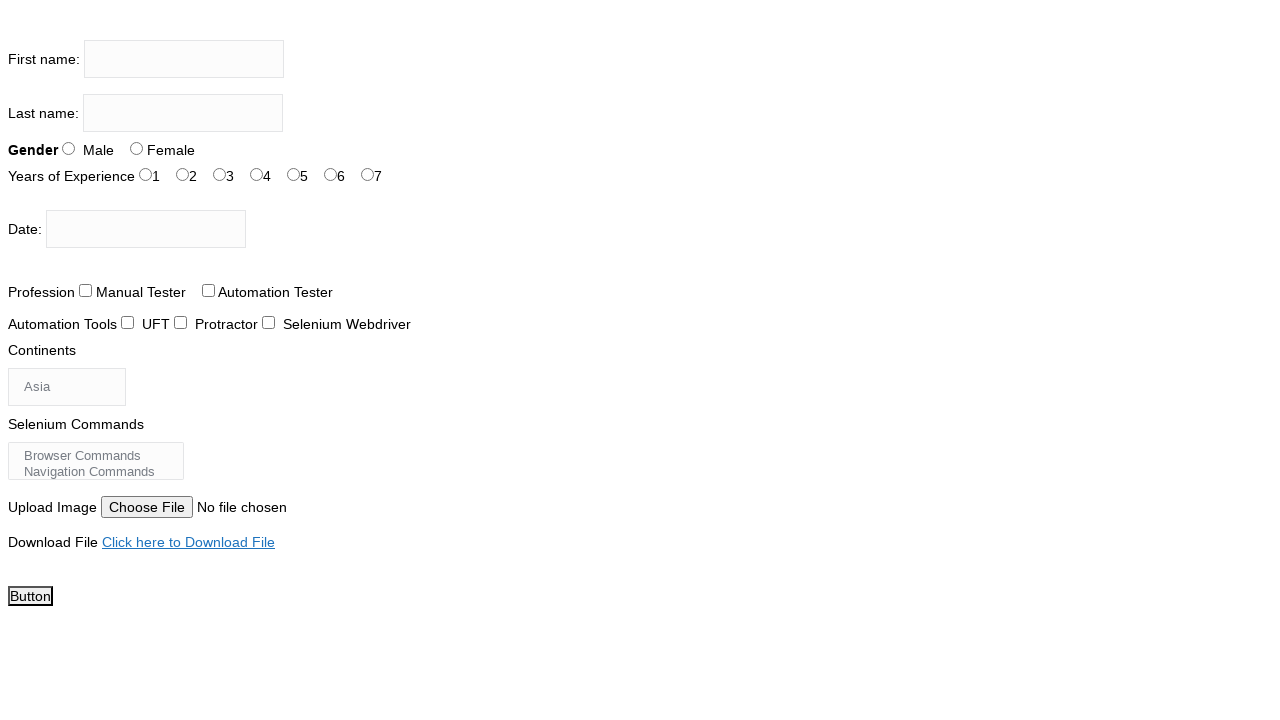

Located first name input field
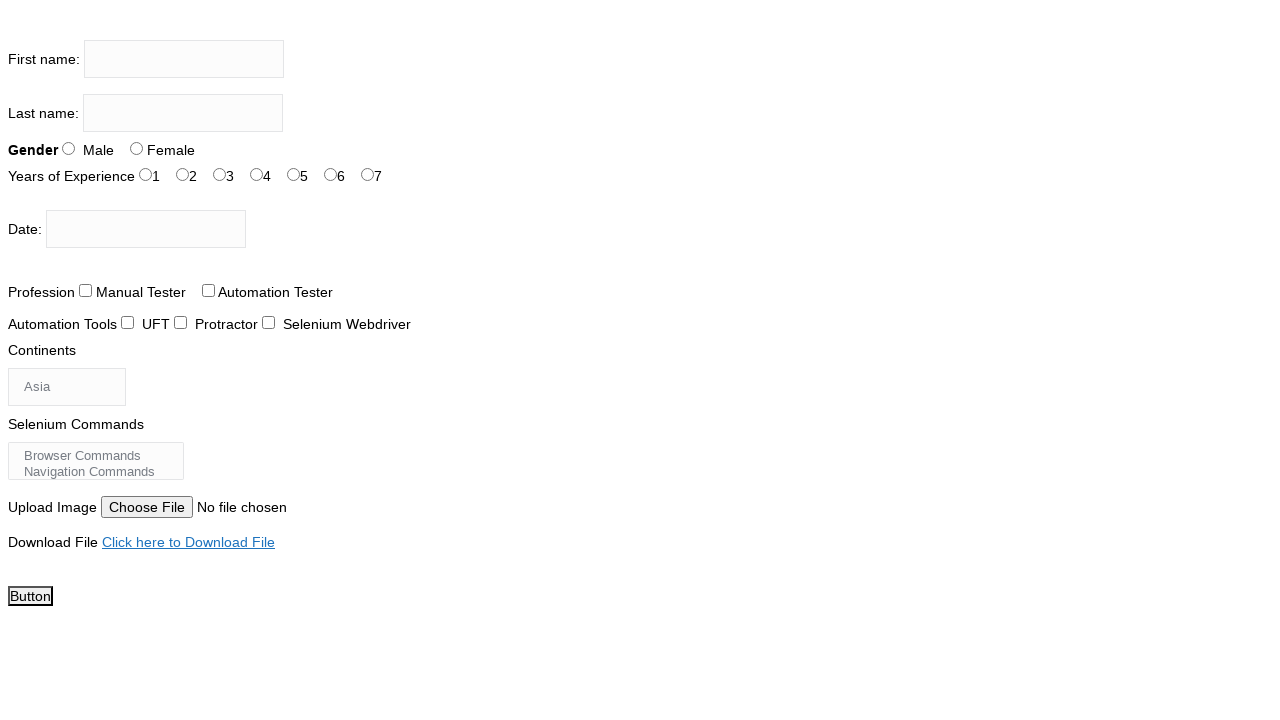

Clicked on first name input field to focus it at (184, 59) on input[name='firstname']
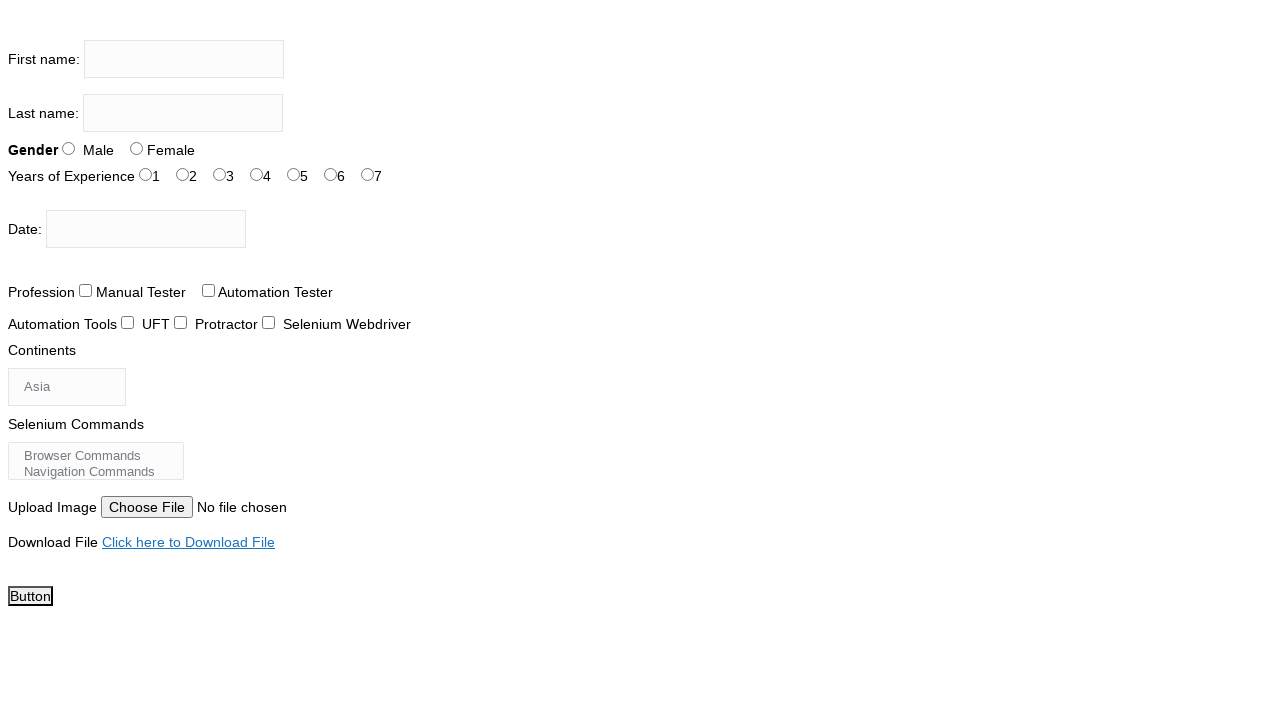

Pressed and held SHIFT key
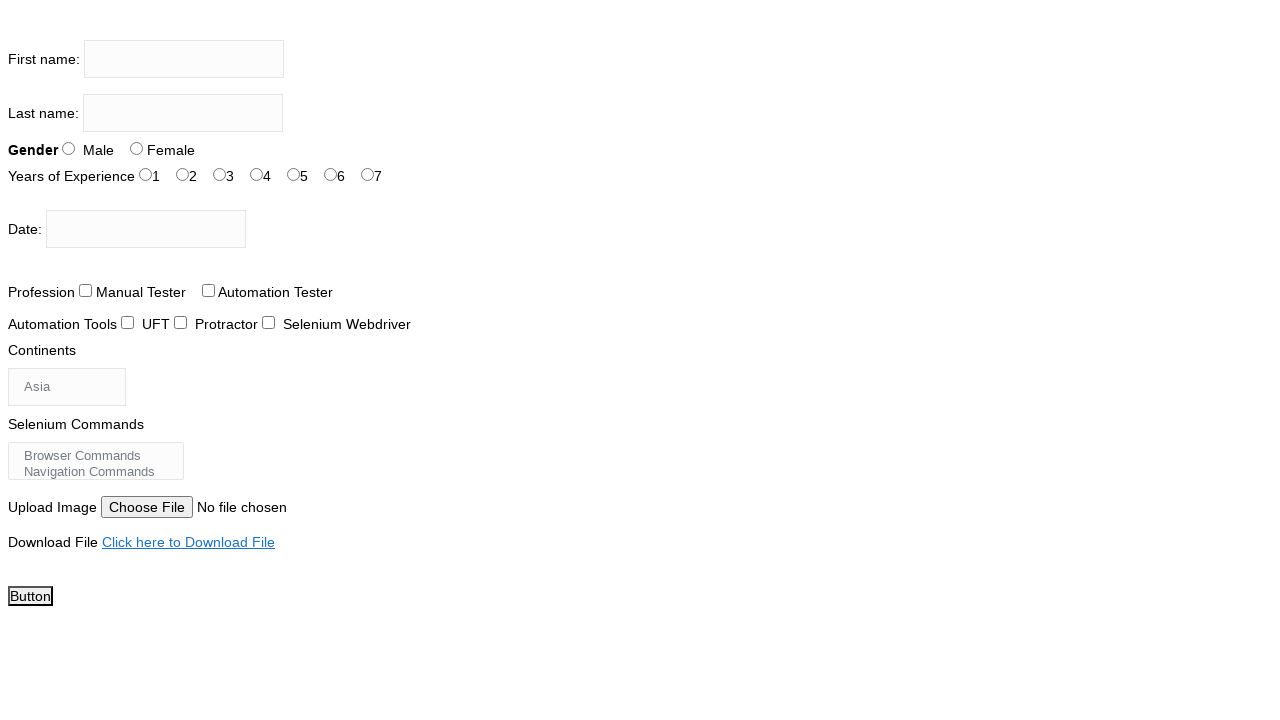

Typed 'the testing academy' in uppercase via SHIFT key on input[name='firstname']
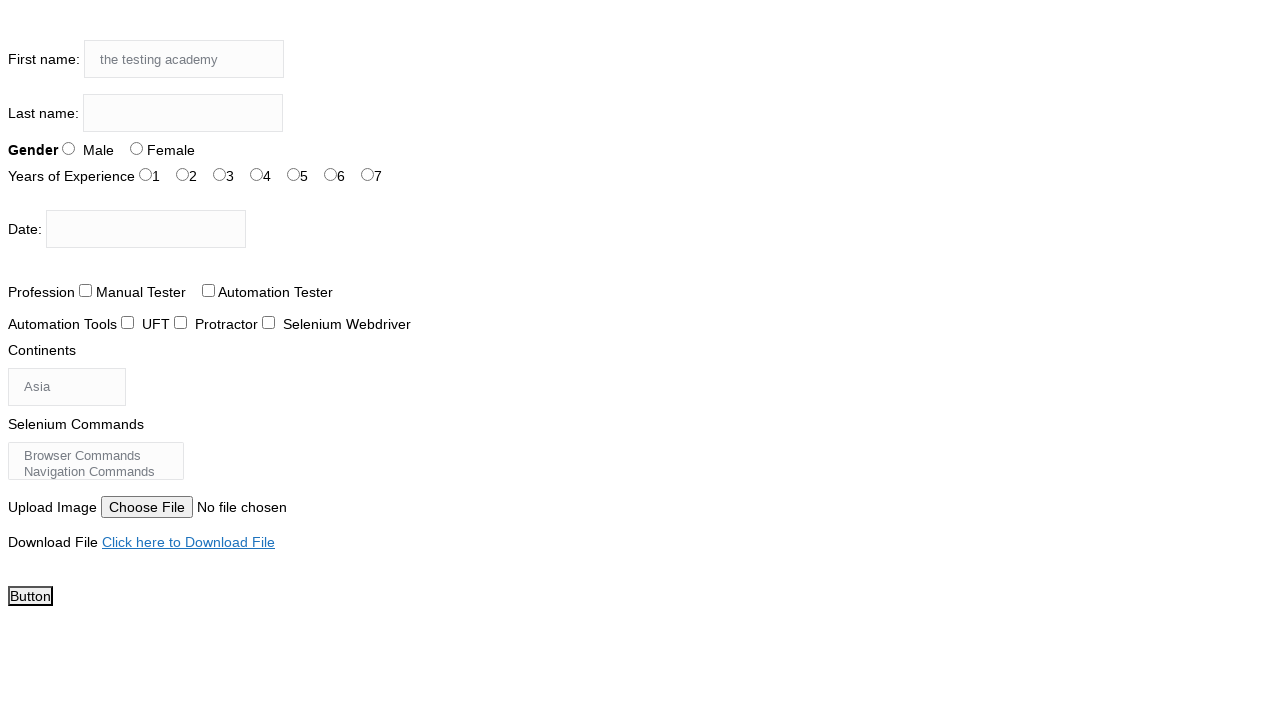

Released SHIFT key
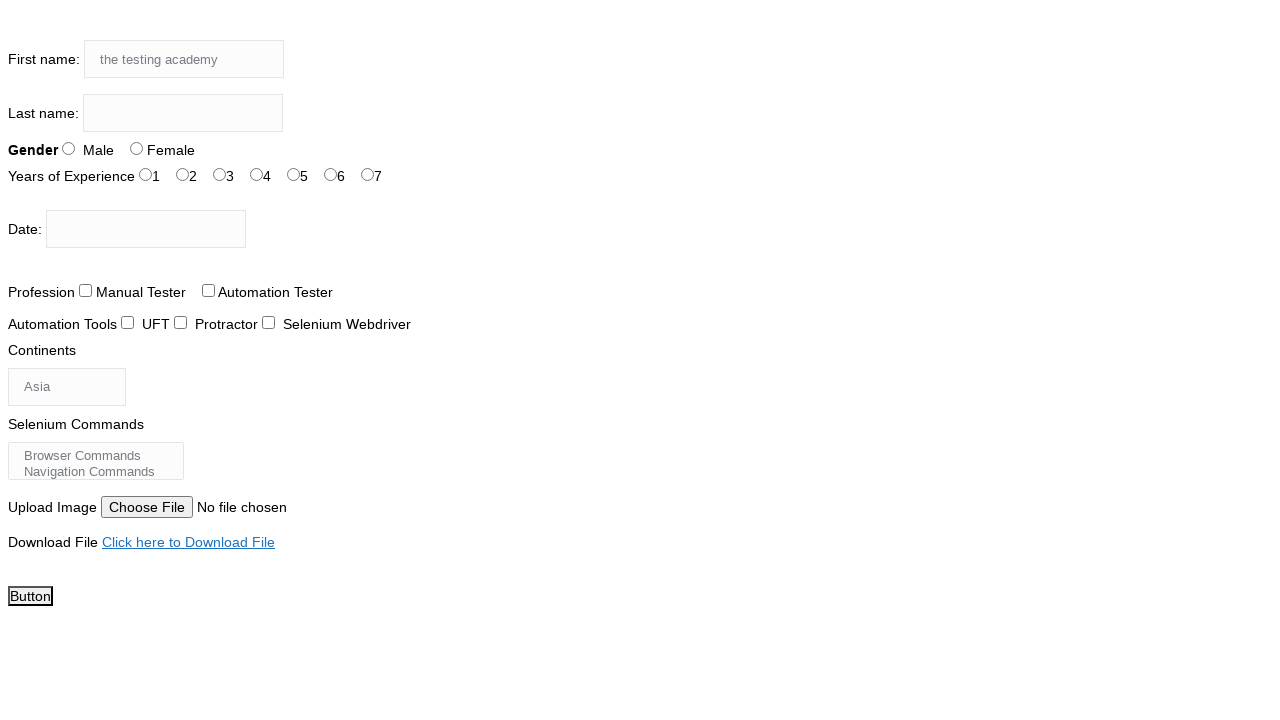

Navigated to single text input page
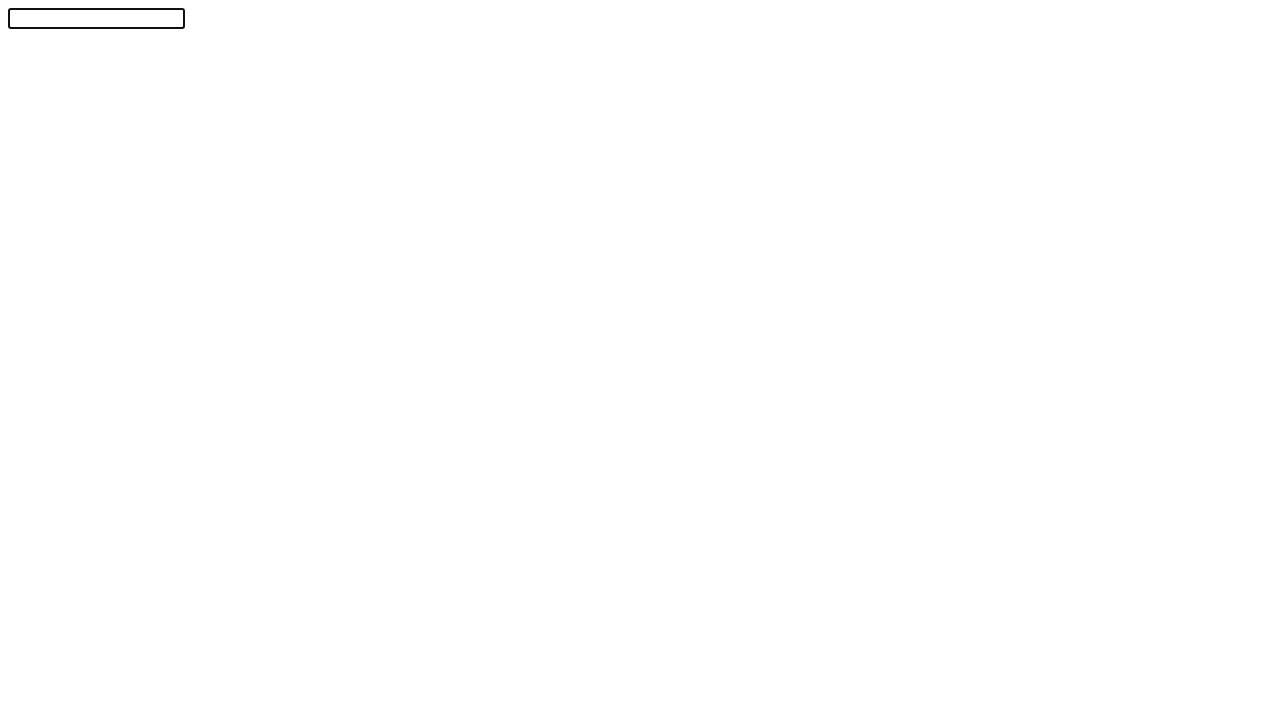

Typed 'Selenium' on the new page
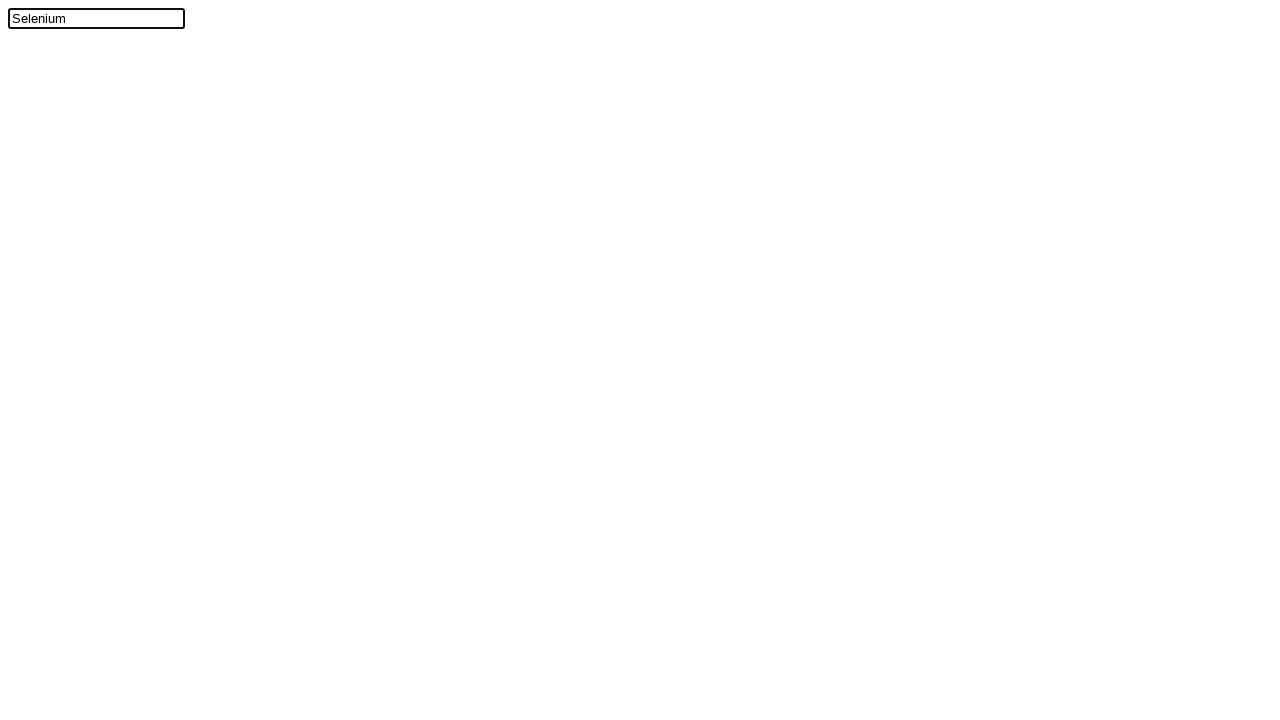

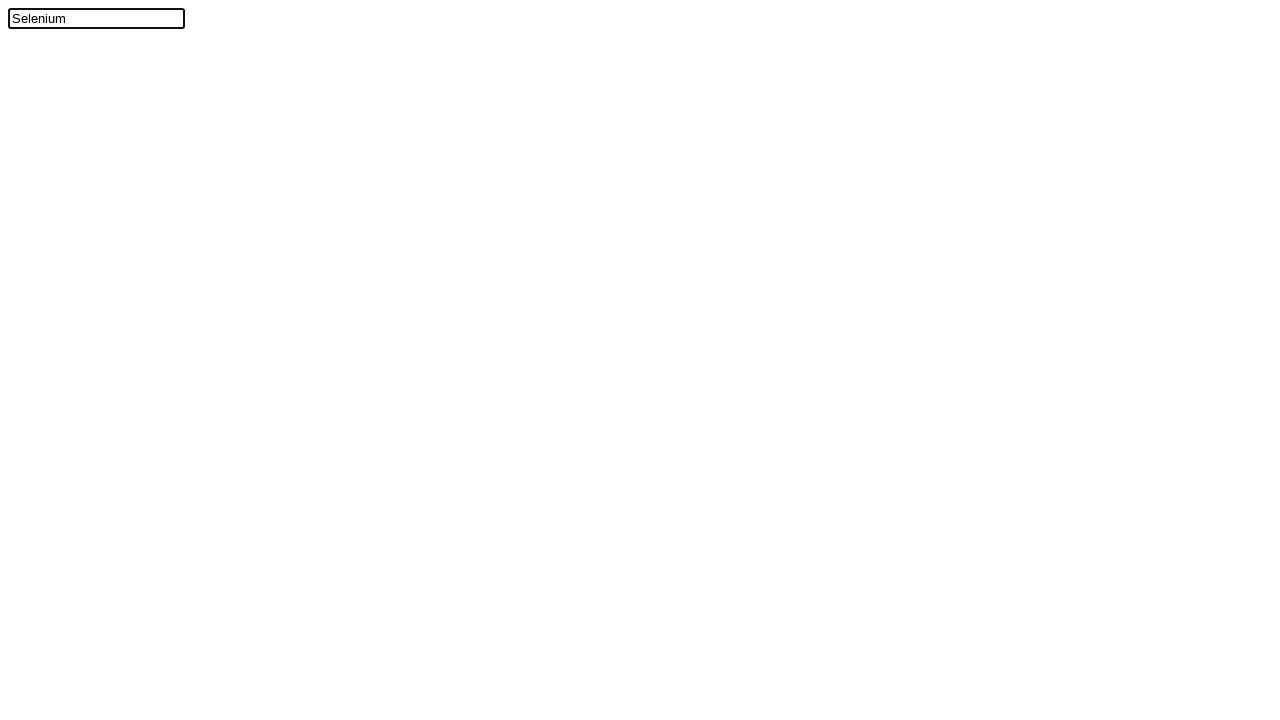